Tests multi-selection box functionality by selecting multiple options using their index values (first and fourth items) from a dropdown element.

Starting URL: https://omayo.blogspot.com/

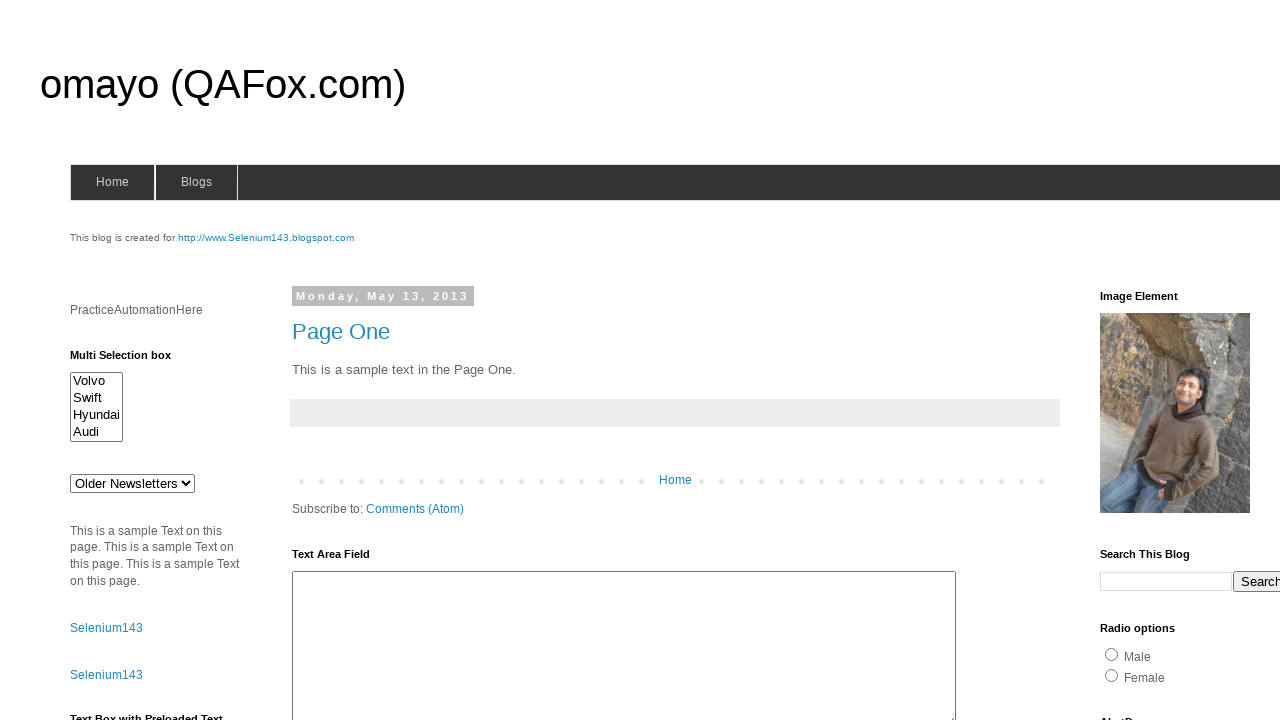

Located multi-select dropdown element with id 'multiselect1'
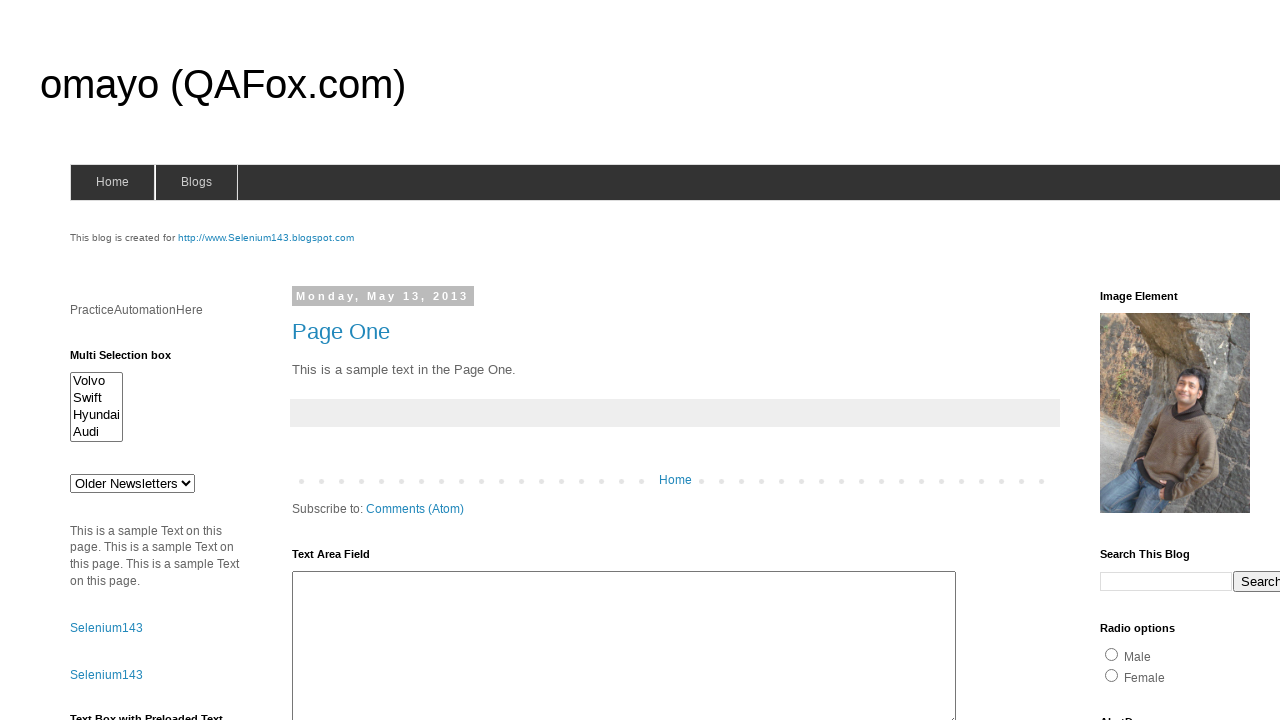

Selected first option (index 0) from multi-select dropdown on #multiselect1
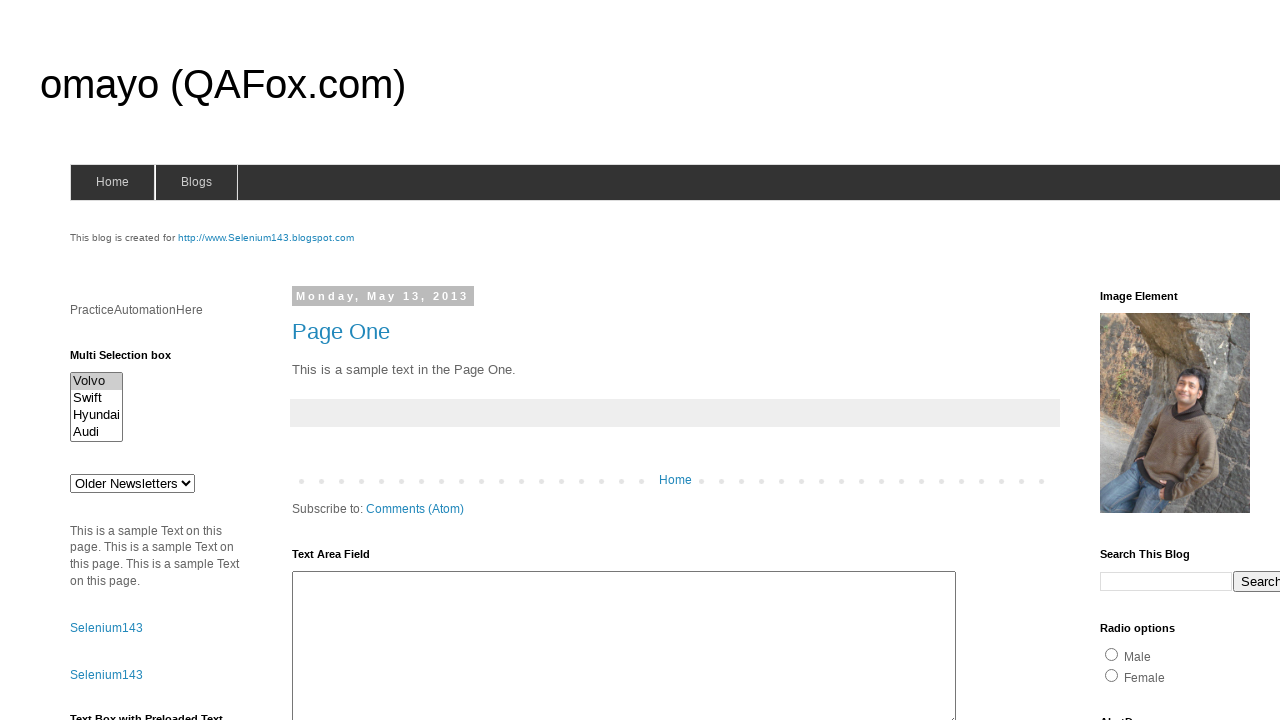

Selected fourth option (index 3) from multi-select dropdown on #multiselect1
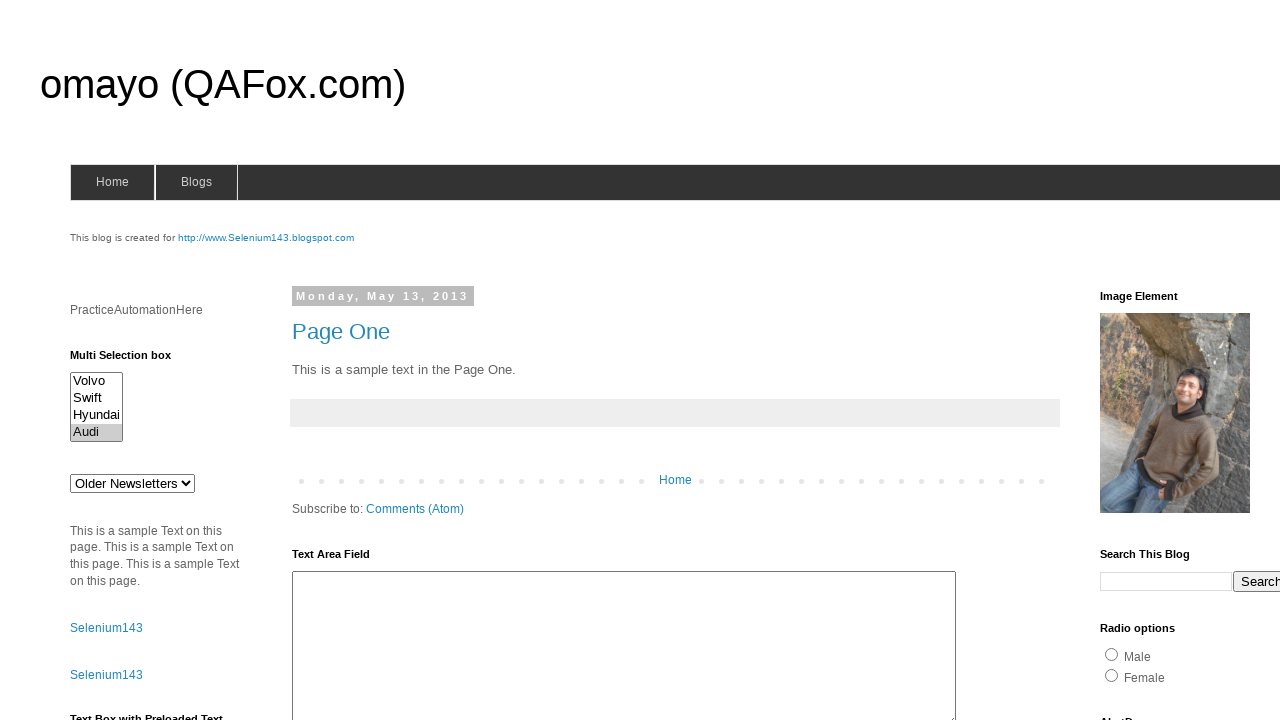

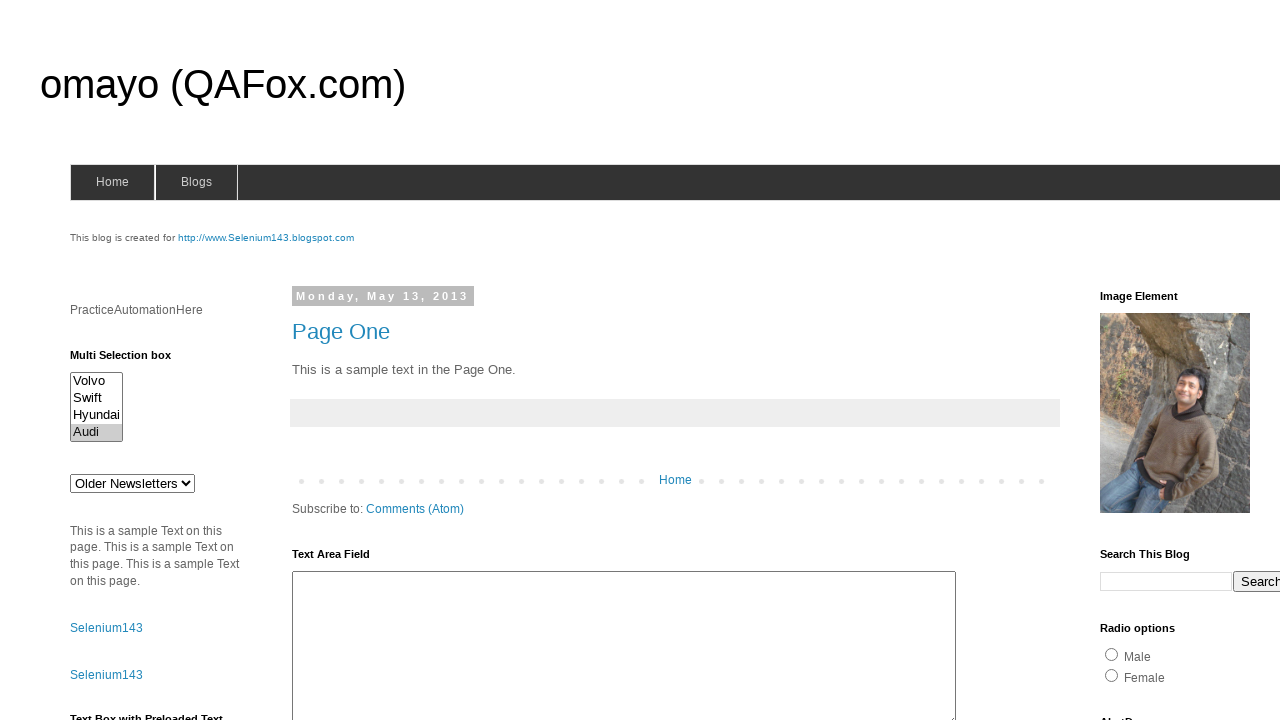